Demonstrates XPath locator usage by finding elements using sibling and parent traversal on an automation practice page

Starting URL: https://rahulshettyacademy.com/AutomationPractice/

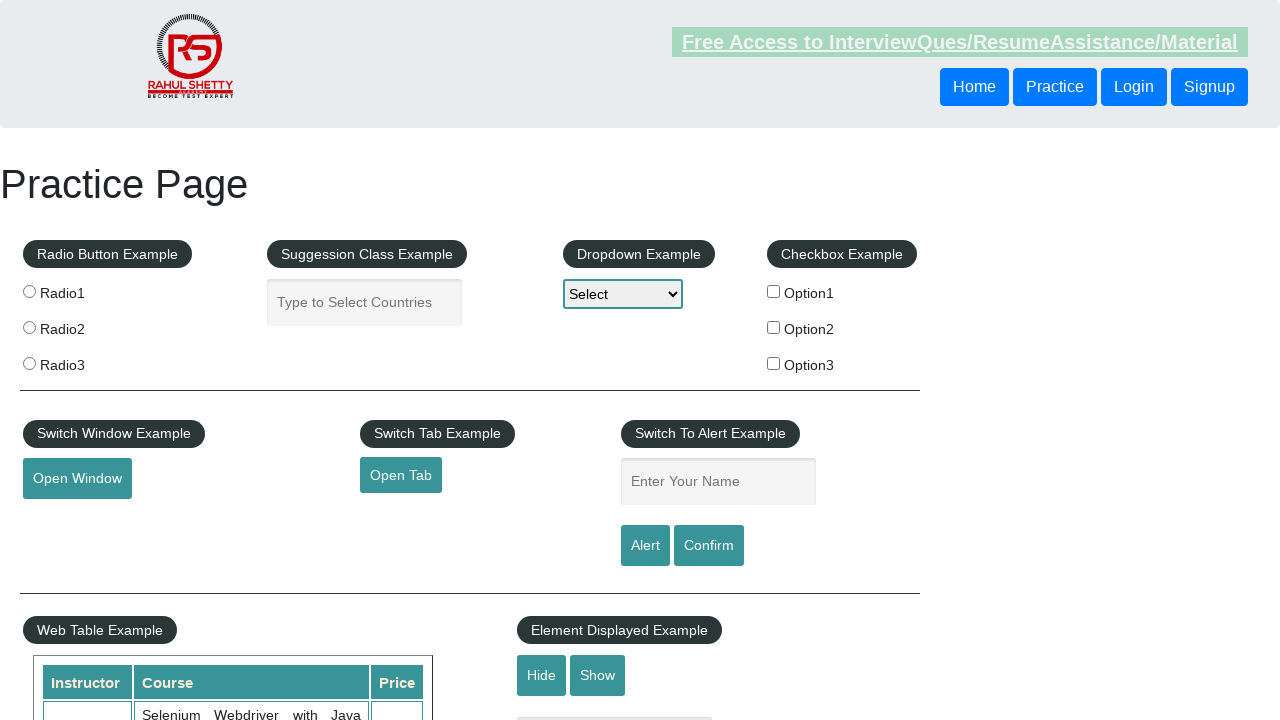

Navigated to automation practice page
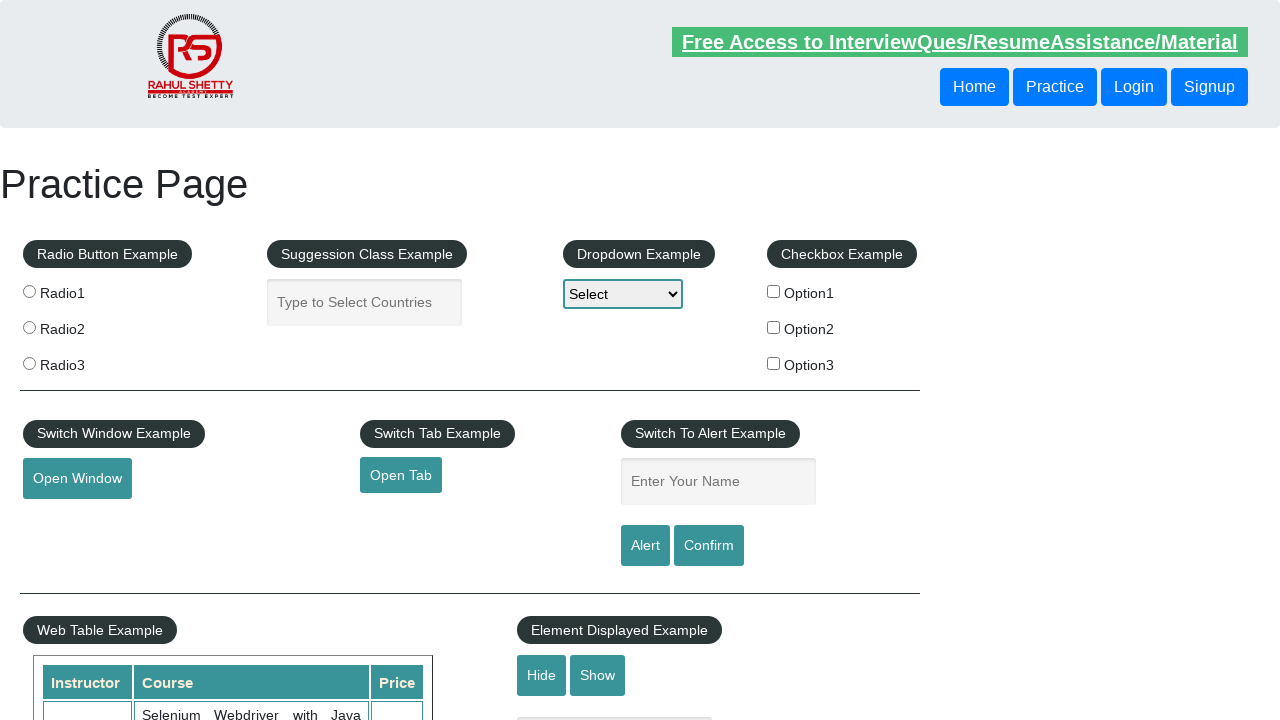

Retrieved text content from sibling button element using XPath traversal
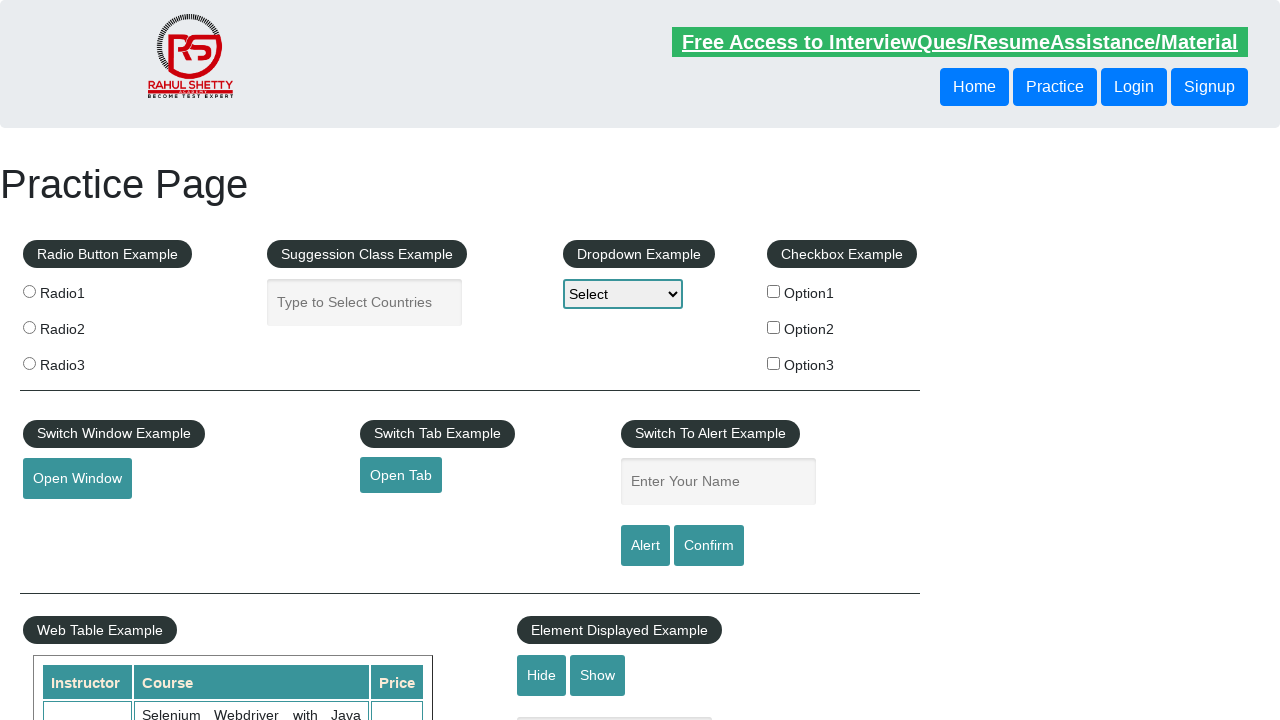

Verified parent div element exists using XPath parent traversal
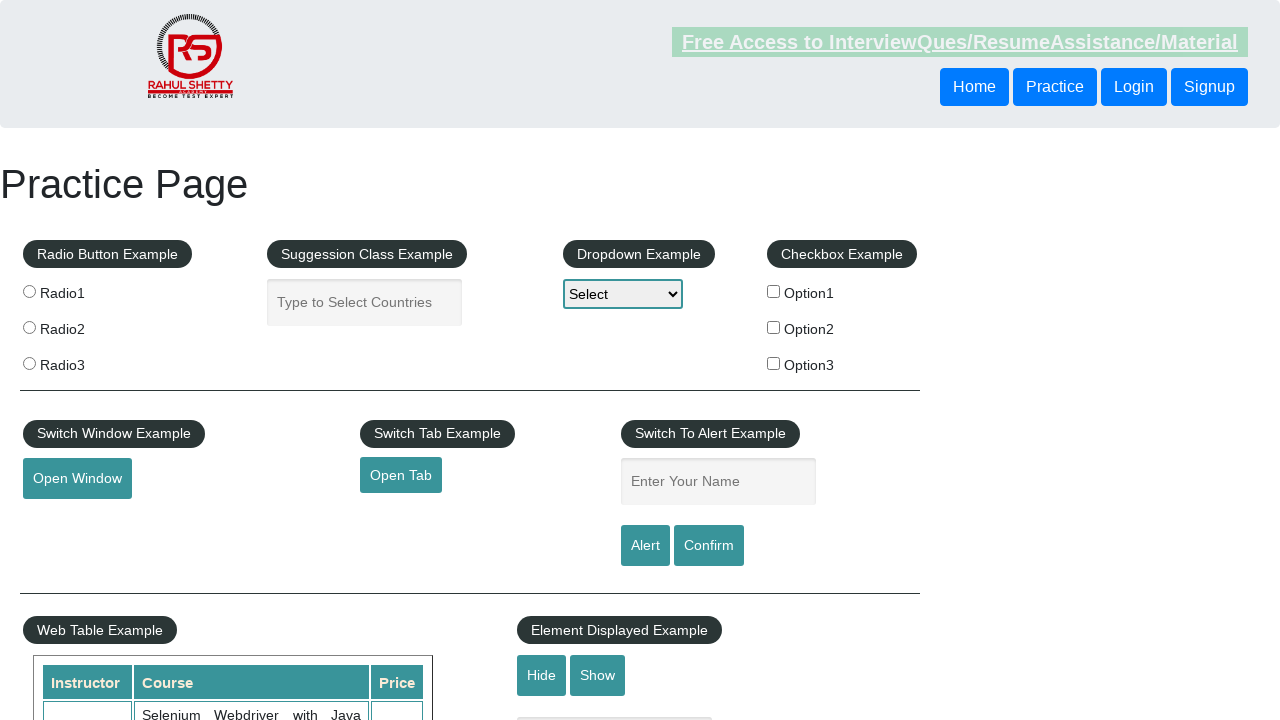

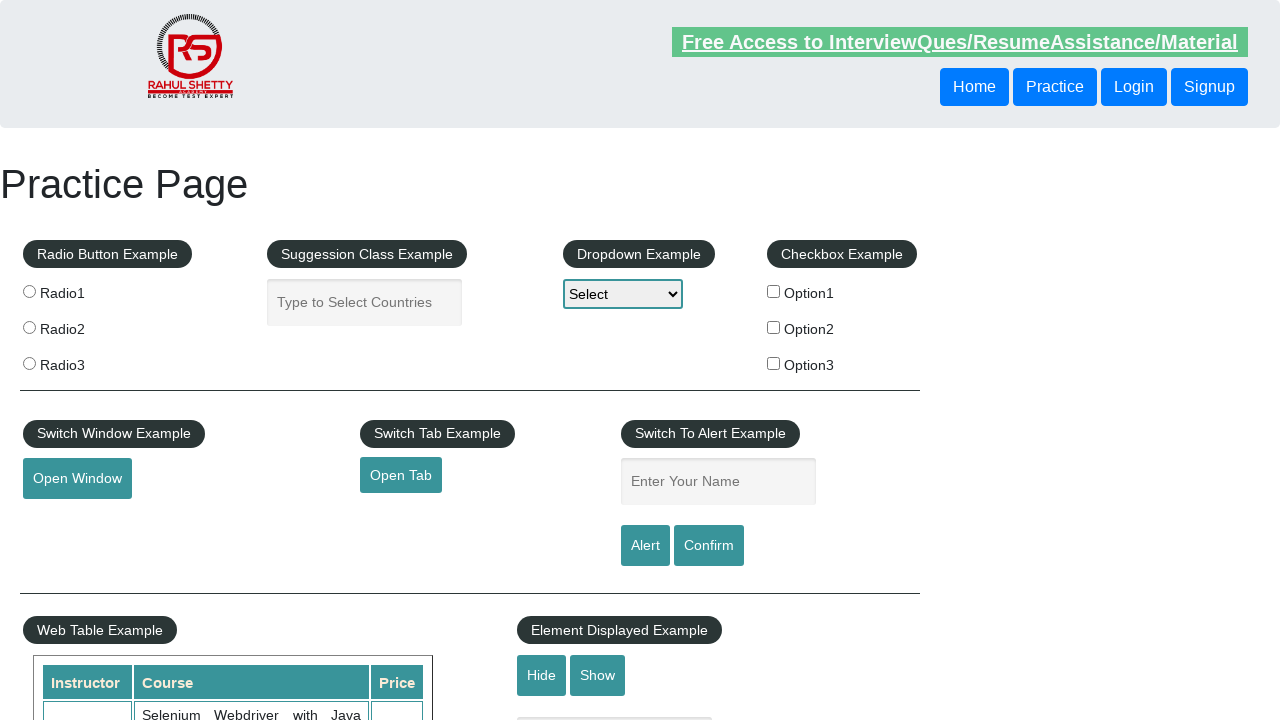